Tests a birthday date picker by entering today's date, verifying the value, clearing the field, and confirming it's empty.

Starting URL: https://www.lambdatest.com/selenium-playground/

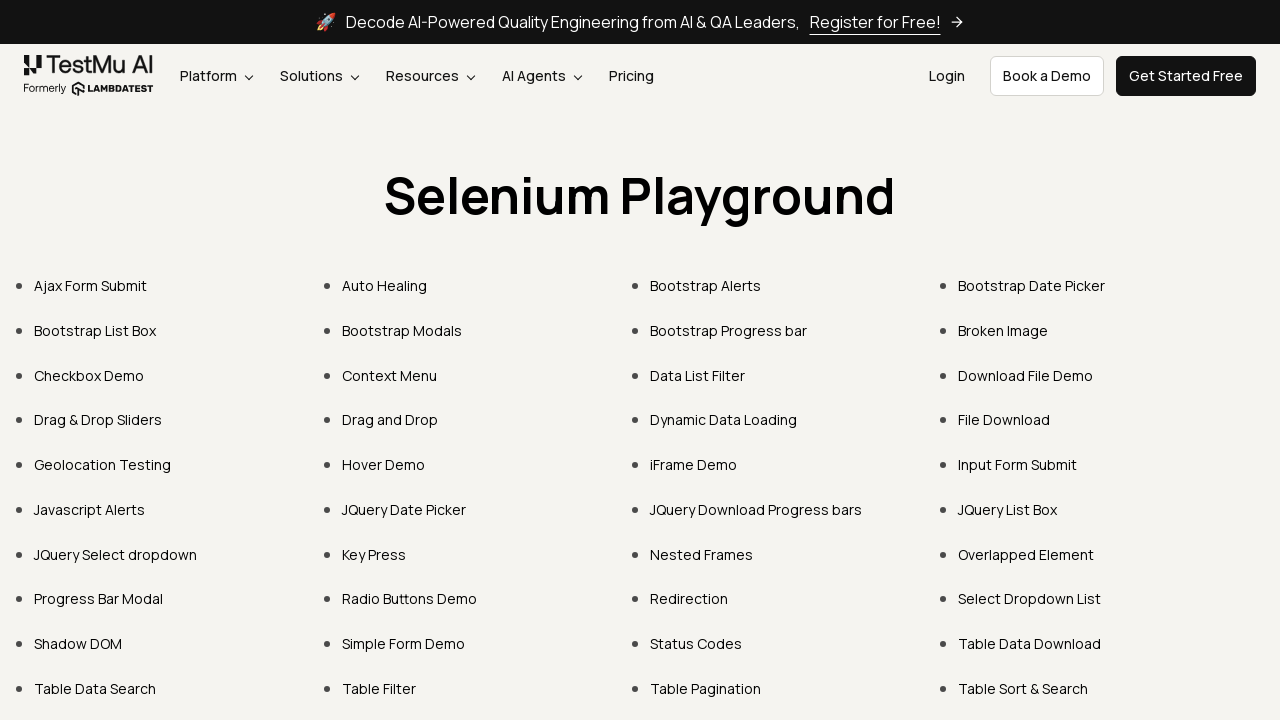

Clicked on Bootstrap Date Picker link at (1032, 286) on text=Bootstrap Date Picker
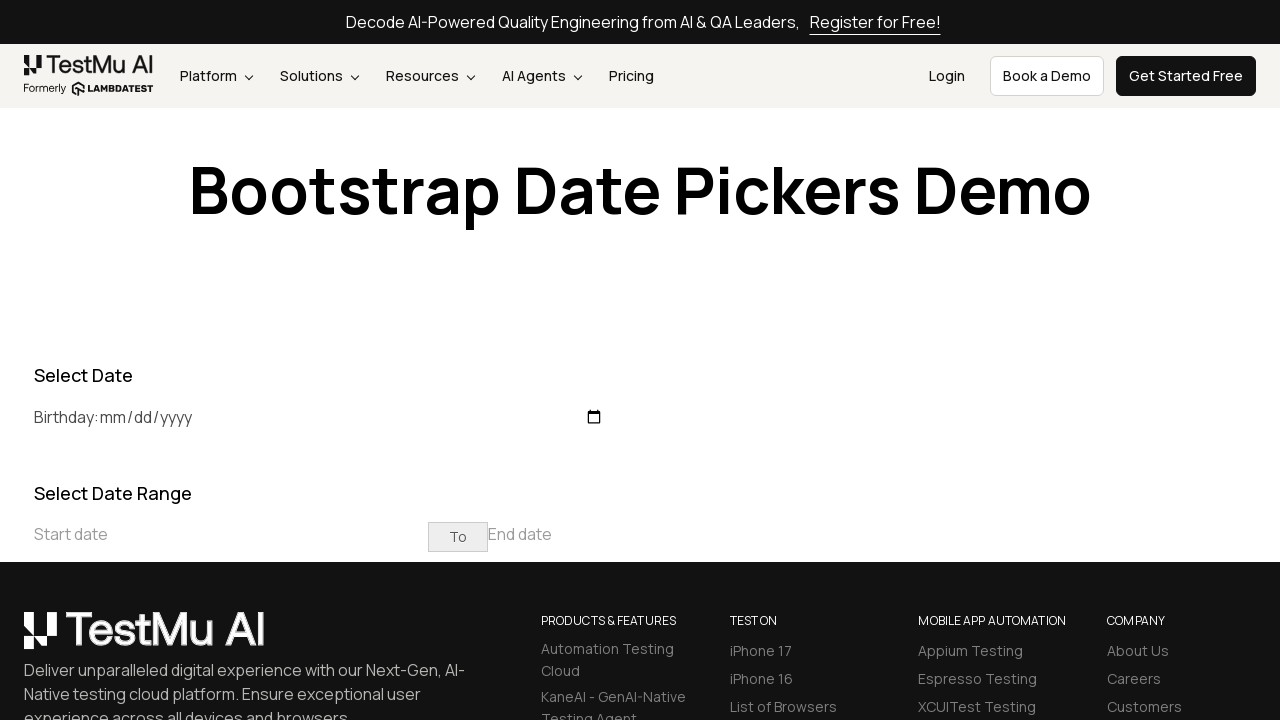

Birthday date input field loaded
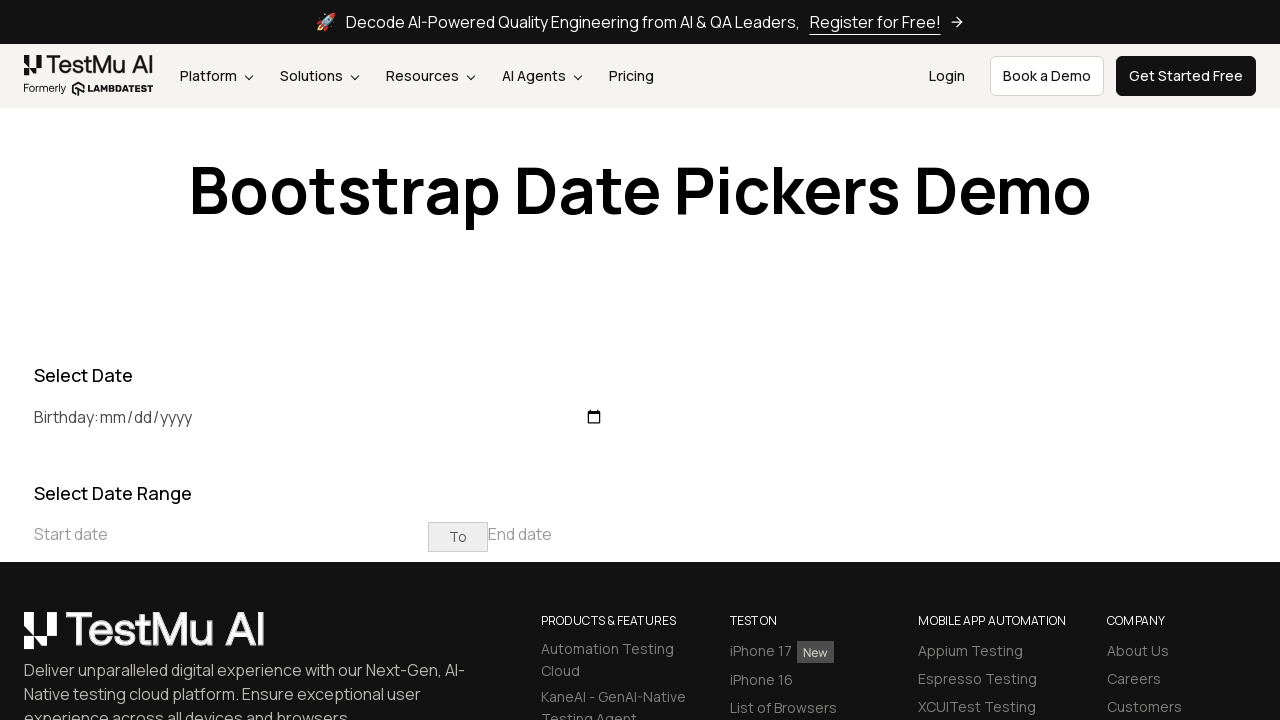

Filled birthday field with today's date: 2026-03-02 on input[id="birthday"]
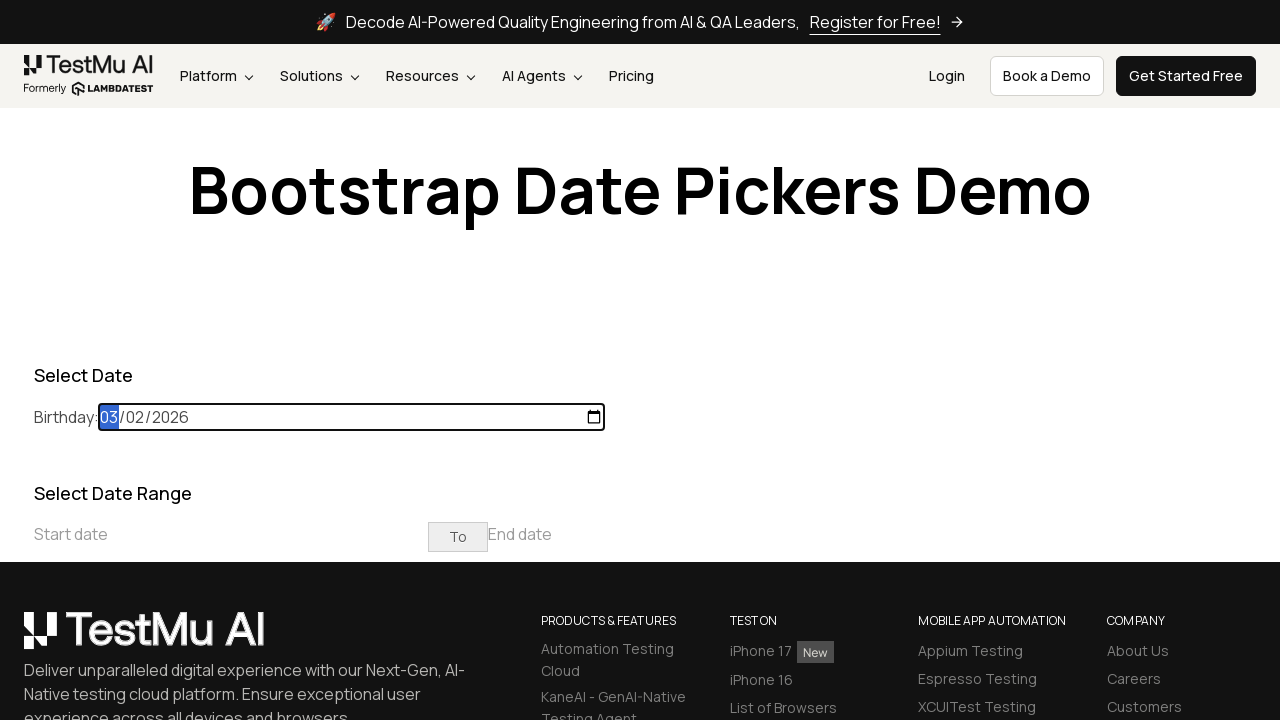

Verified birthday field contains correct date: 2026-03-02
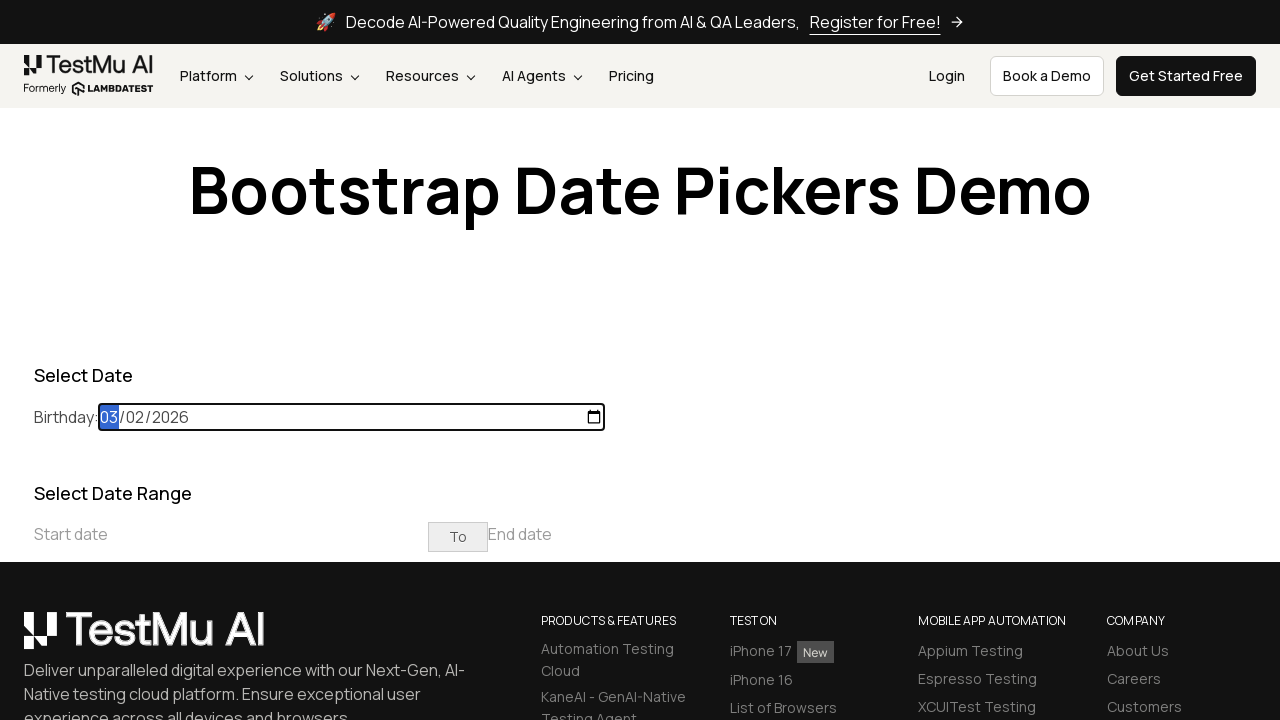

Cleared the birthday field on input[id="birthday"]
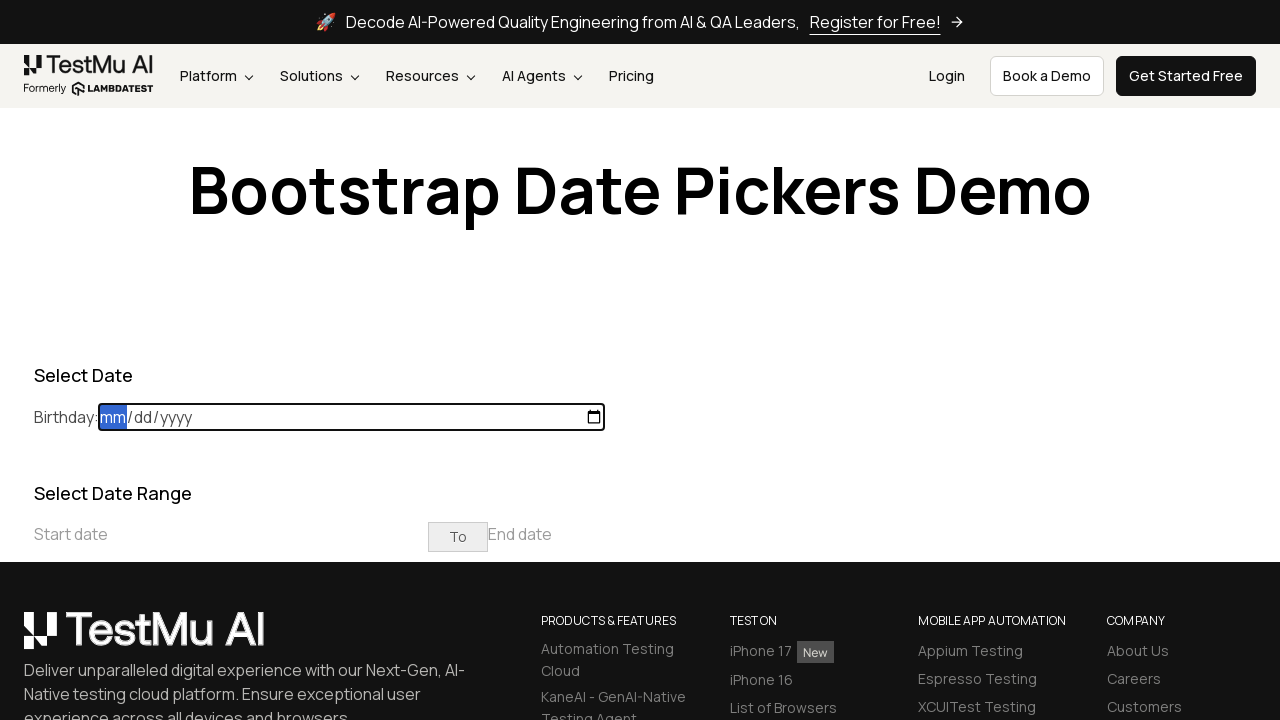

Verified birthday field is now empty
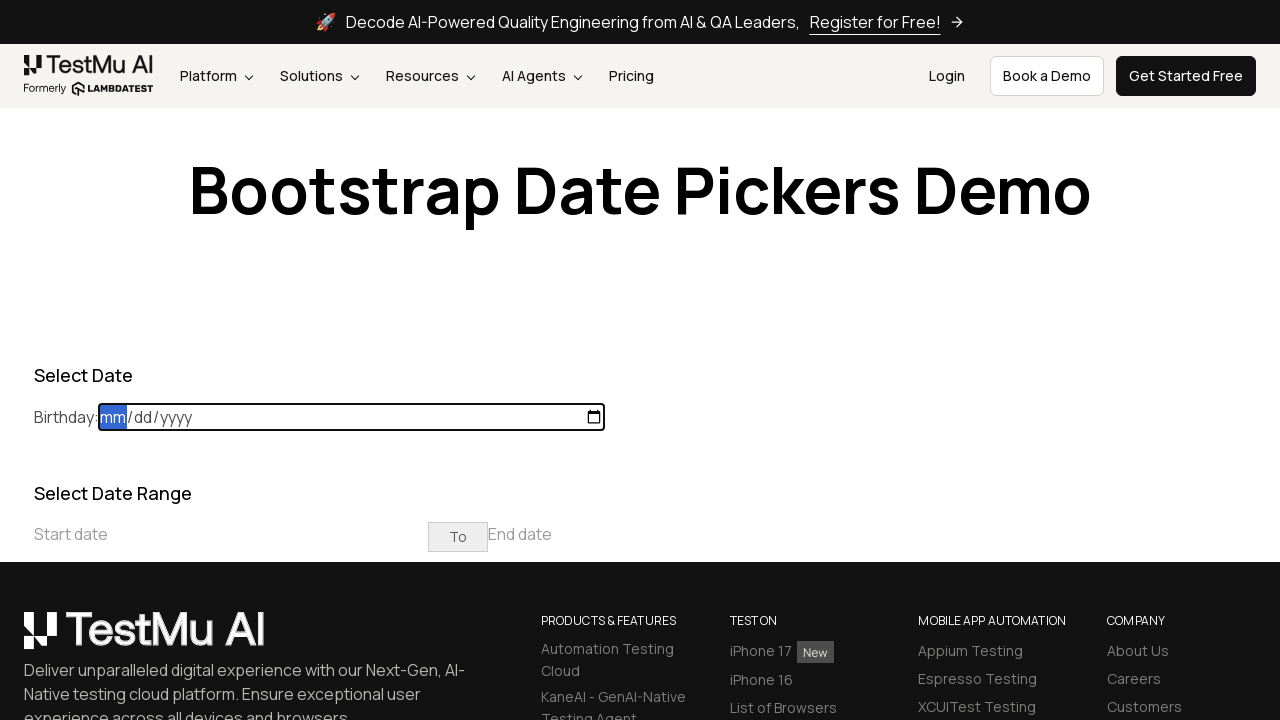

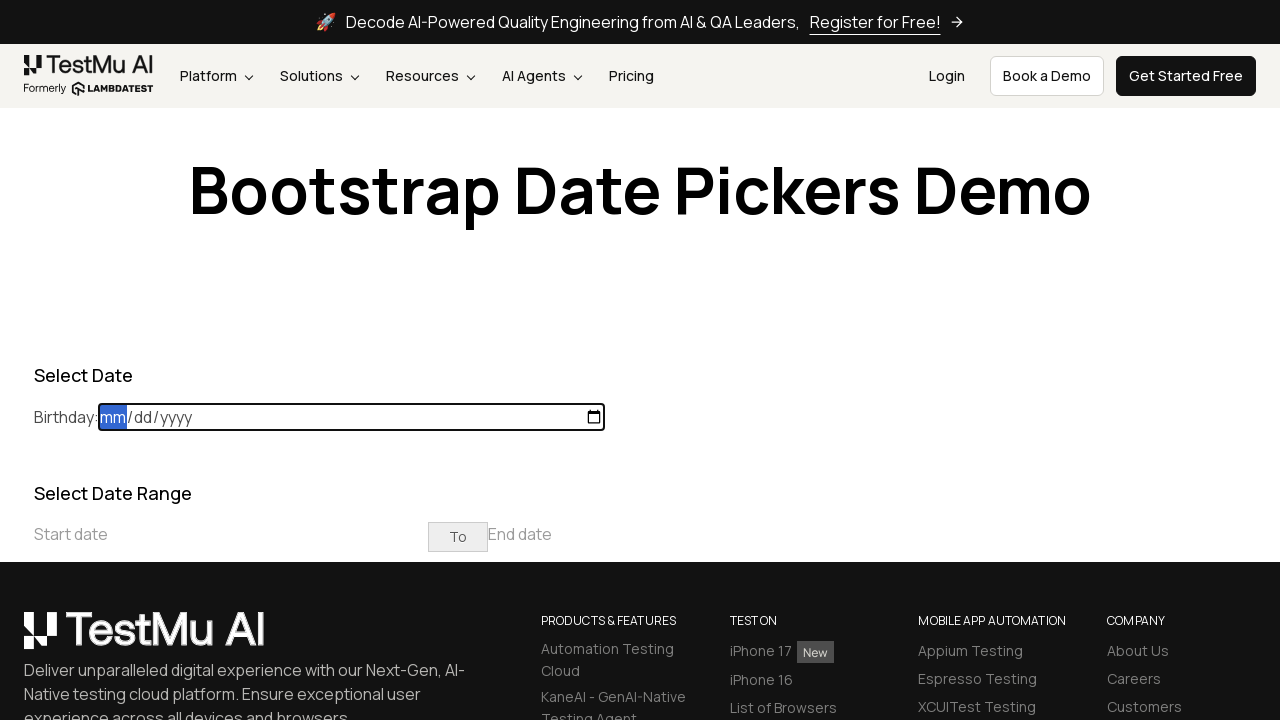